Tests a JavaScript prompt dialog by clicking a button, entering text into the prompt, accepting it, and verifying the entered text is displayed

Starting URL: https://automationfc.github.io/basic-form/index.html

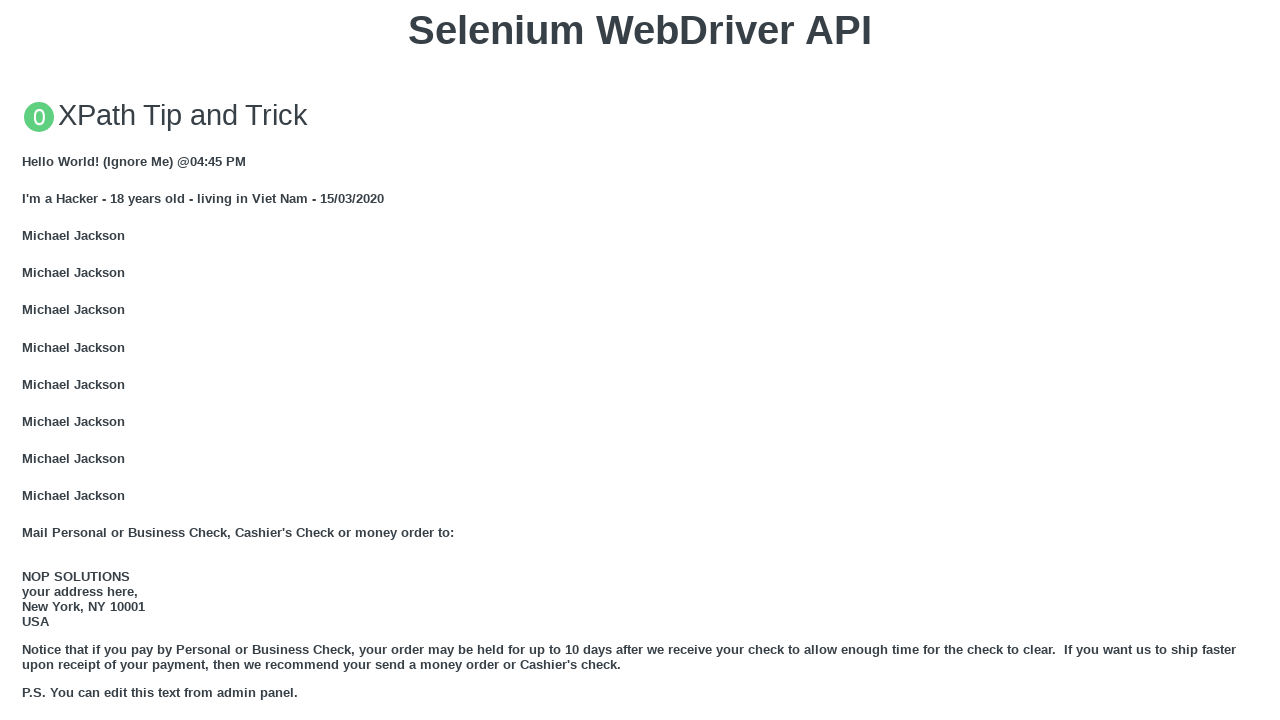

Set up dialog handler to accept prompt with text 'automationtesting'
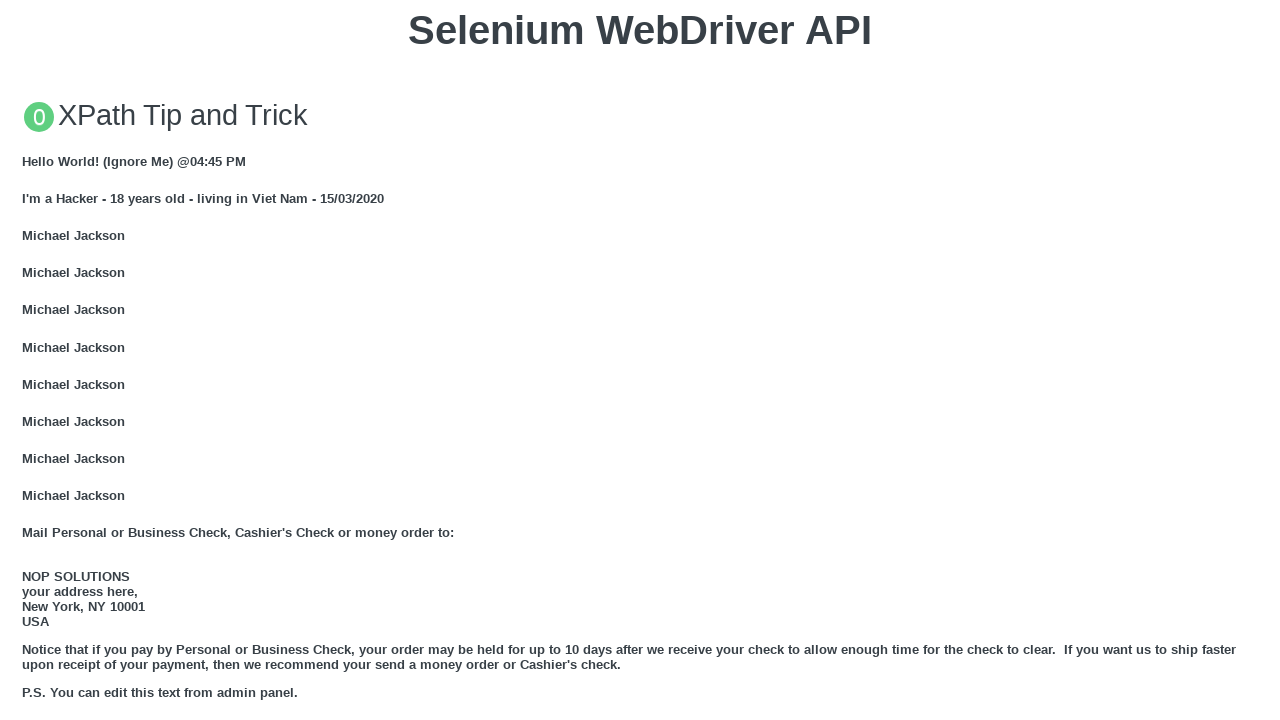

Clicked button to trigger JavaScript prompt dialog at (640, 360) on xpath=//button[text()='Click for JS Prompt']
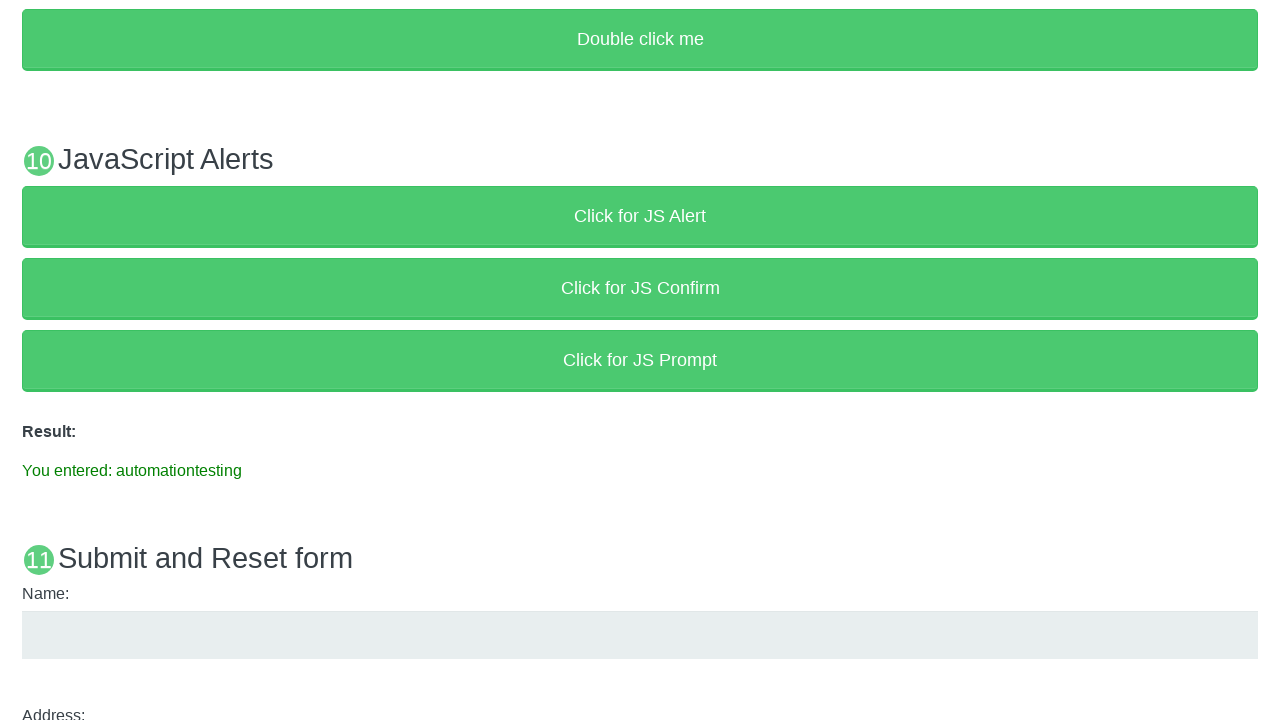

Waited for result element to appear
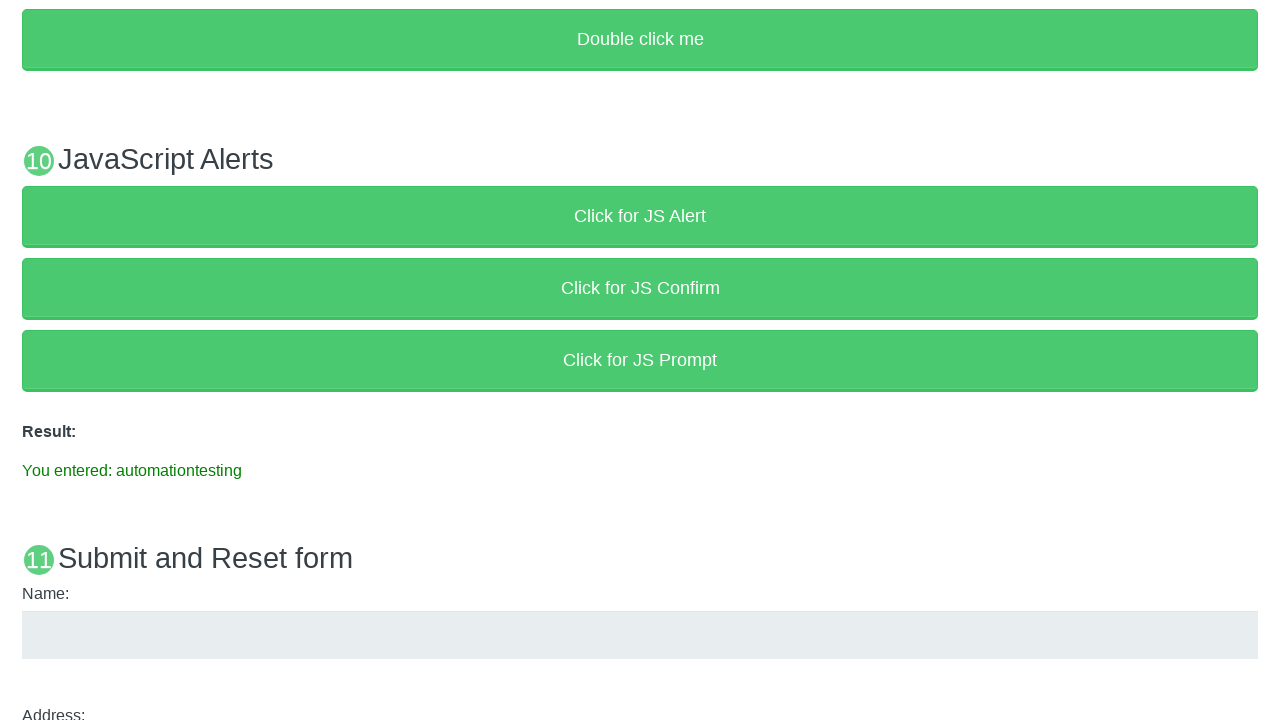

Verified result text displays 'You entered: automationtesting'
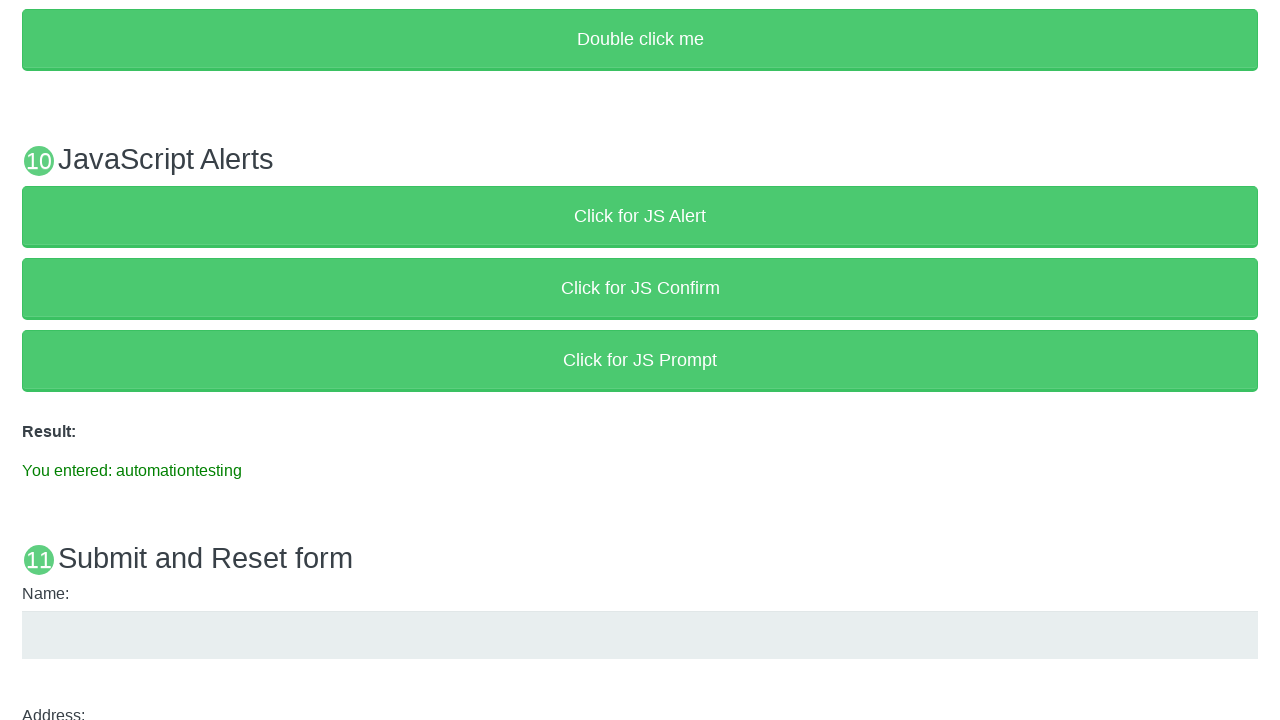

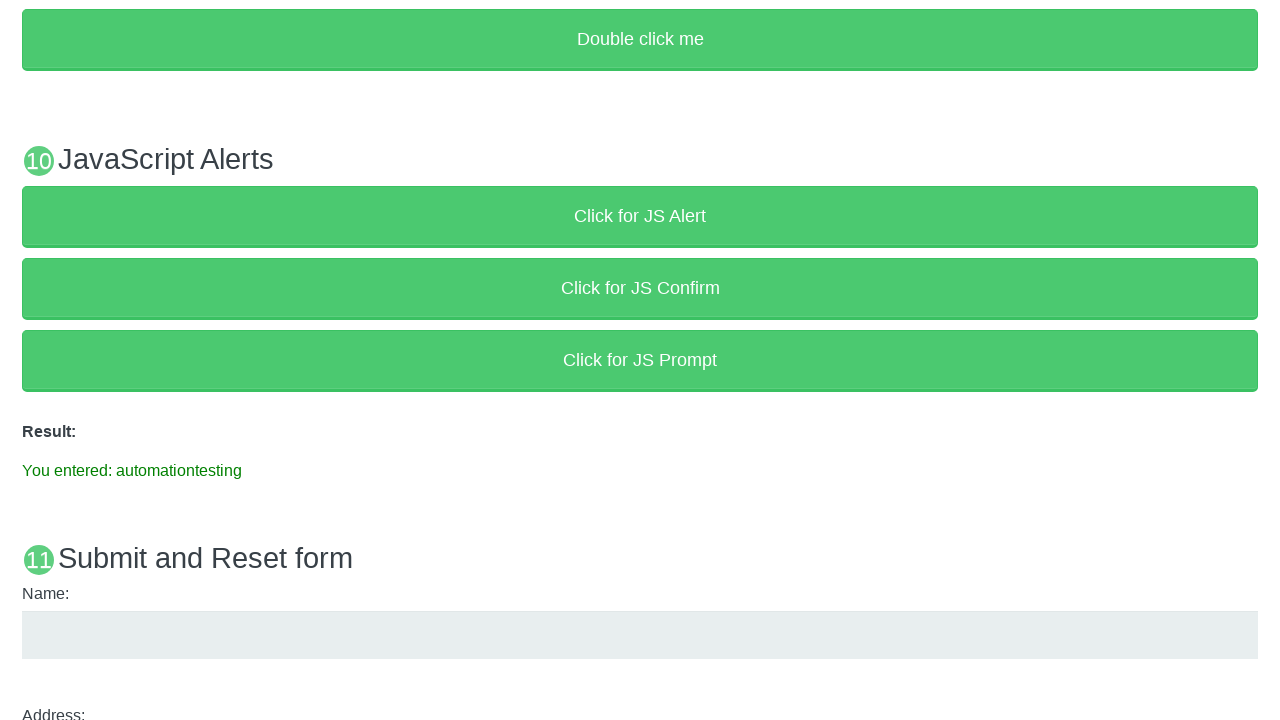